Tests explicit wait by waiting for a loader button to become visible on the page

Starting URL: https://www.automationtesting.co.uk/loader.html

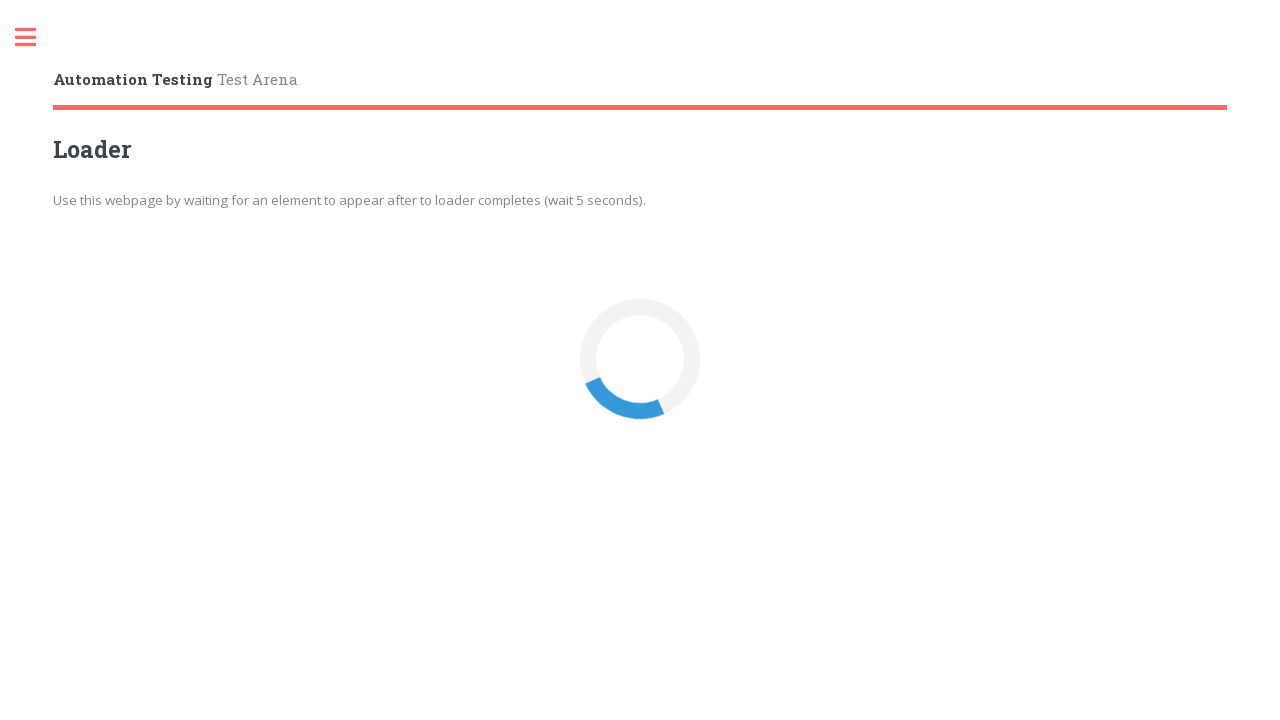

Navigated to loader test page
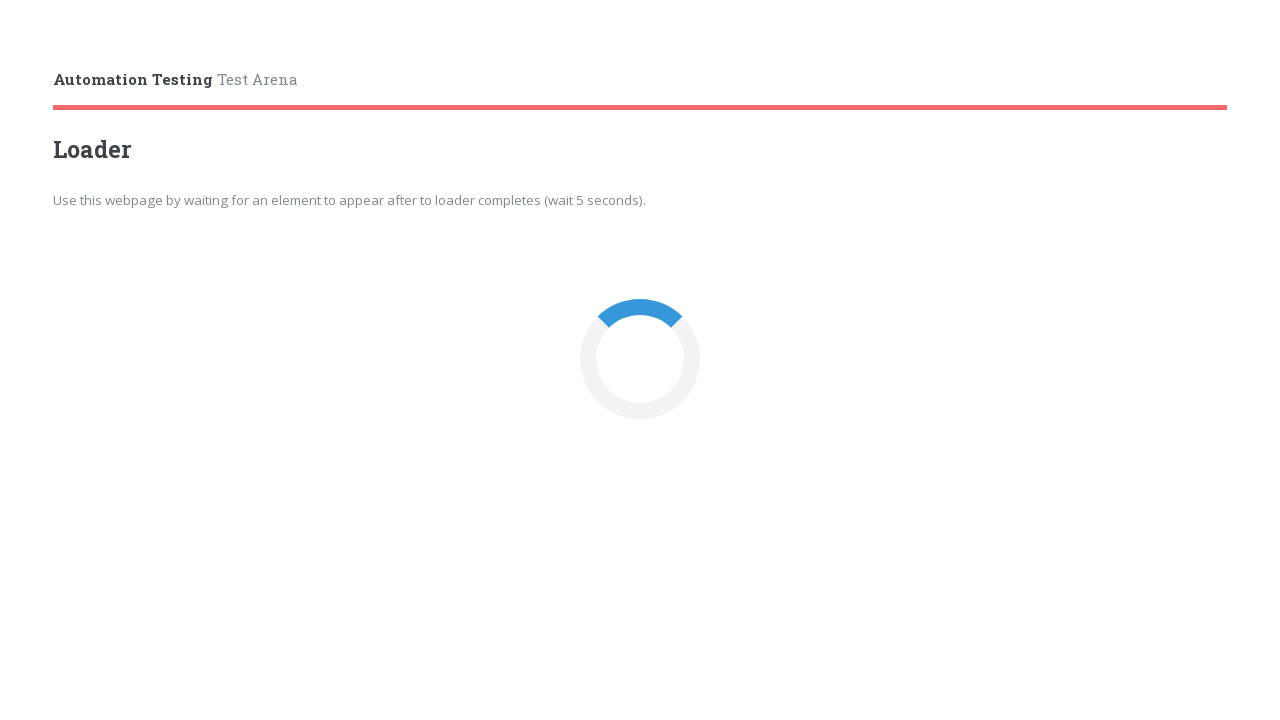

Loader button became visible after explicit wait
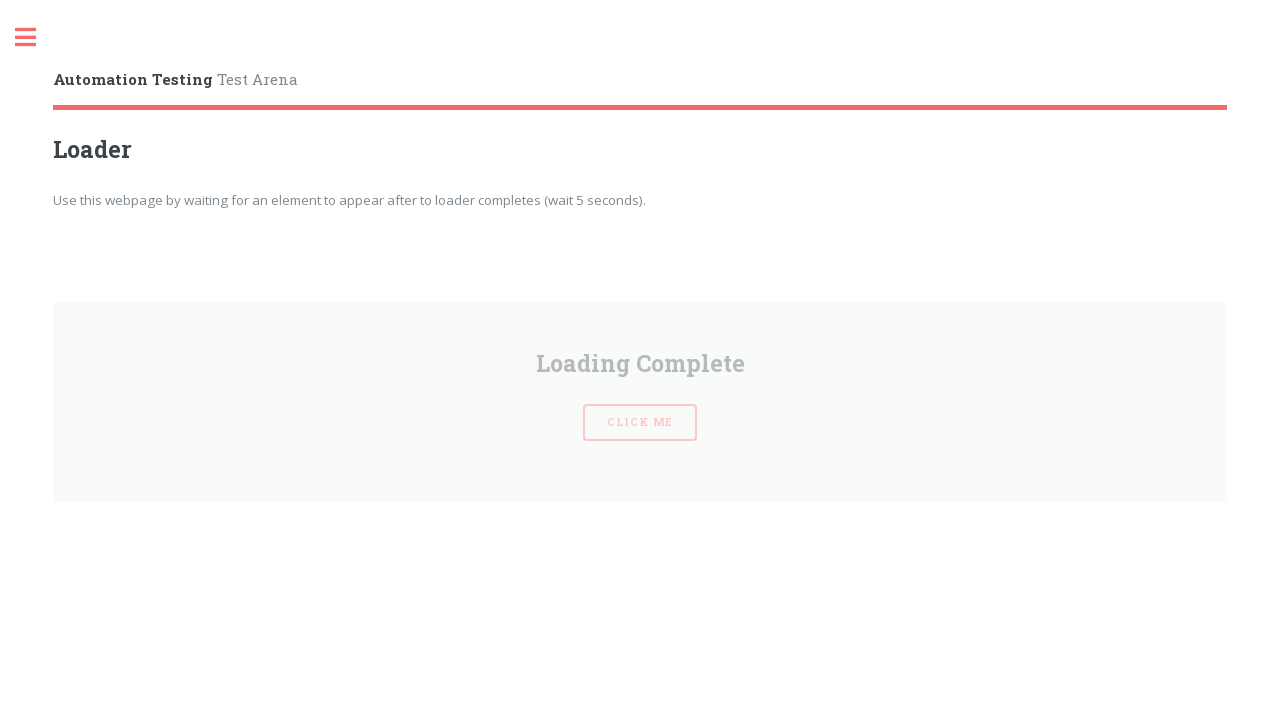

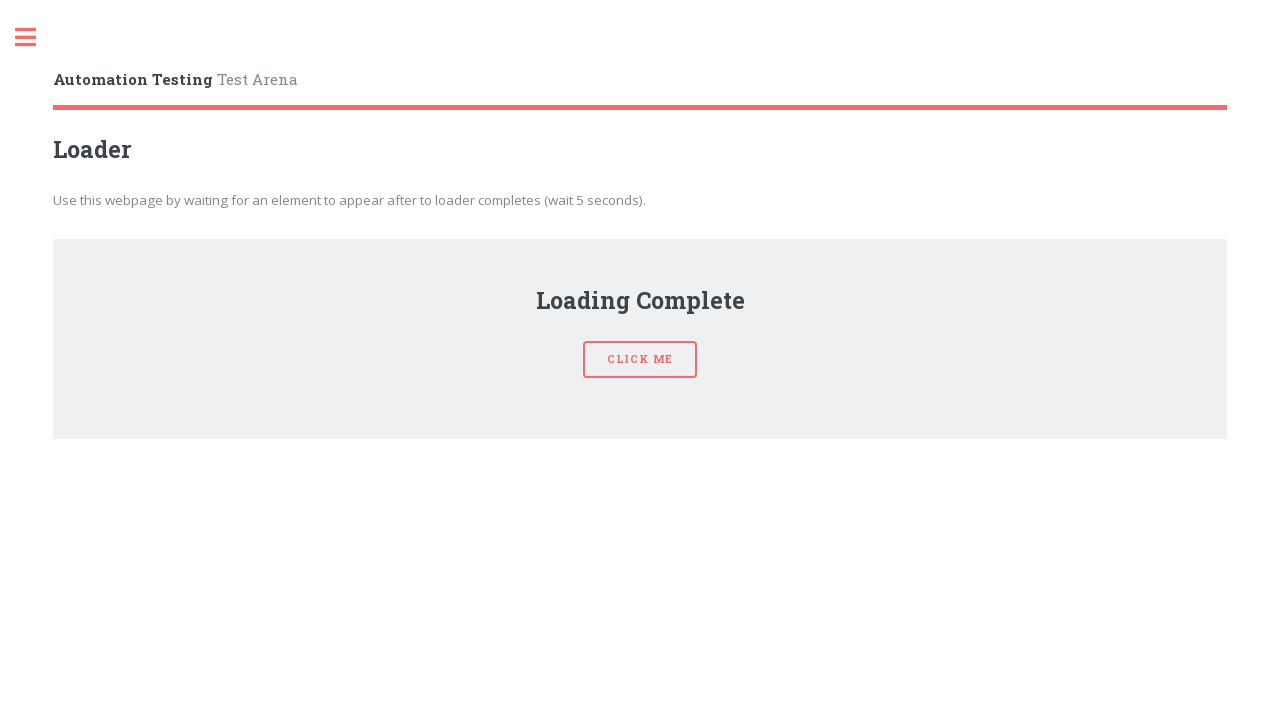